Tests navigation between registration and login pages using "Have an account?" and "Need an account?" links

Starting URL: https://demo.learnwebdriverio.com/register

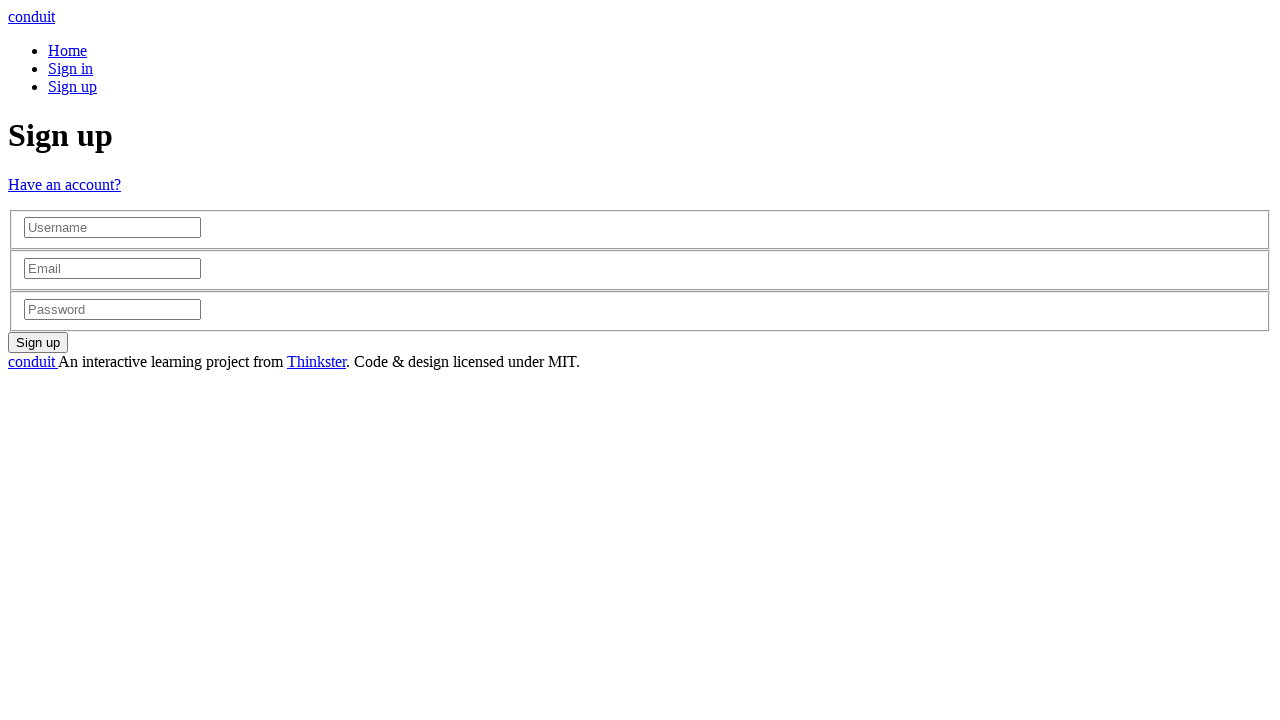

Clicked 'Have an account?' link to navigate to login page at (64, 184) on internal:role=link[name="Have an account?"i]
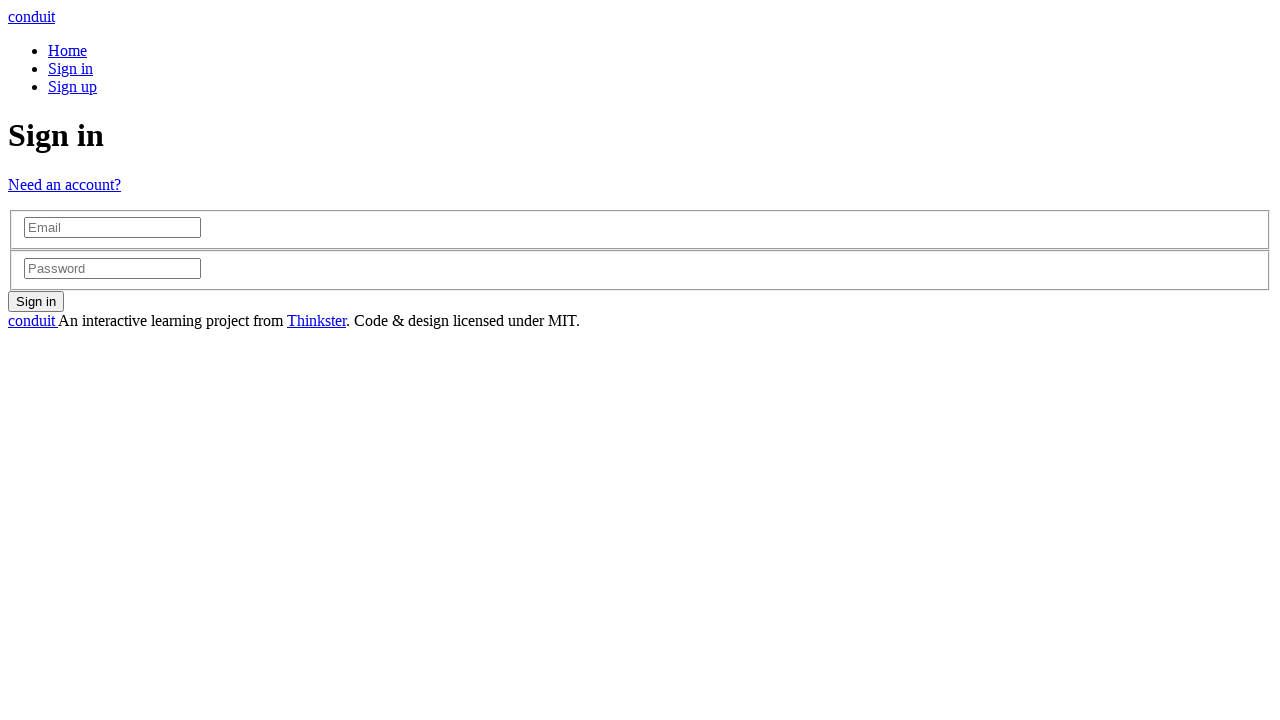

Verified successful navigation to login page
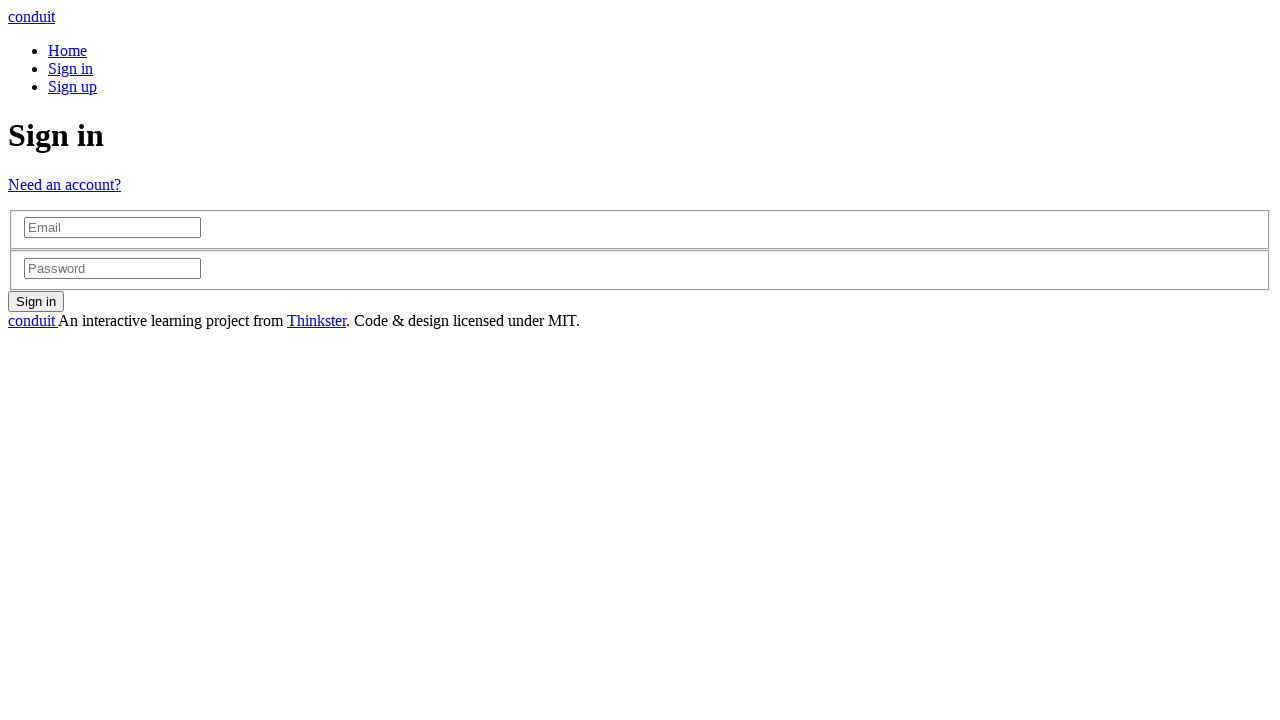

Clicked 'Need an account?' link to navigate back to registration page at (64, 184) on internal:role=link[name="Need an account?"i]
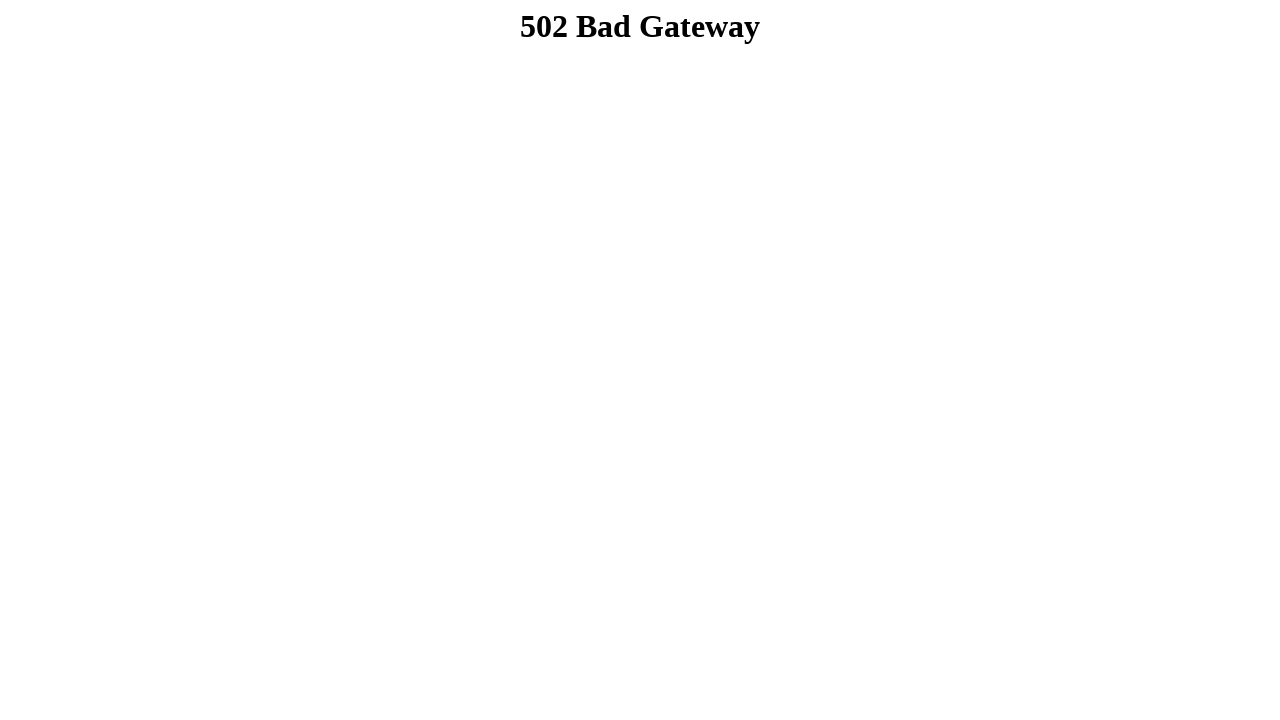

Verified successful navigation back to registration page
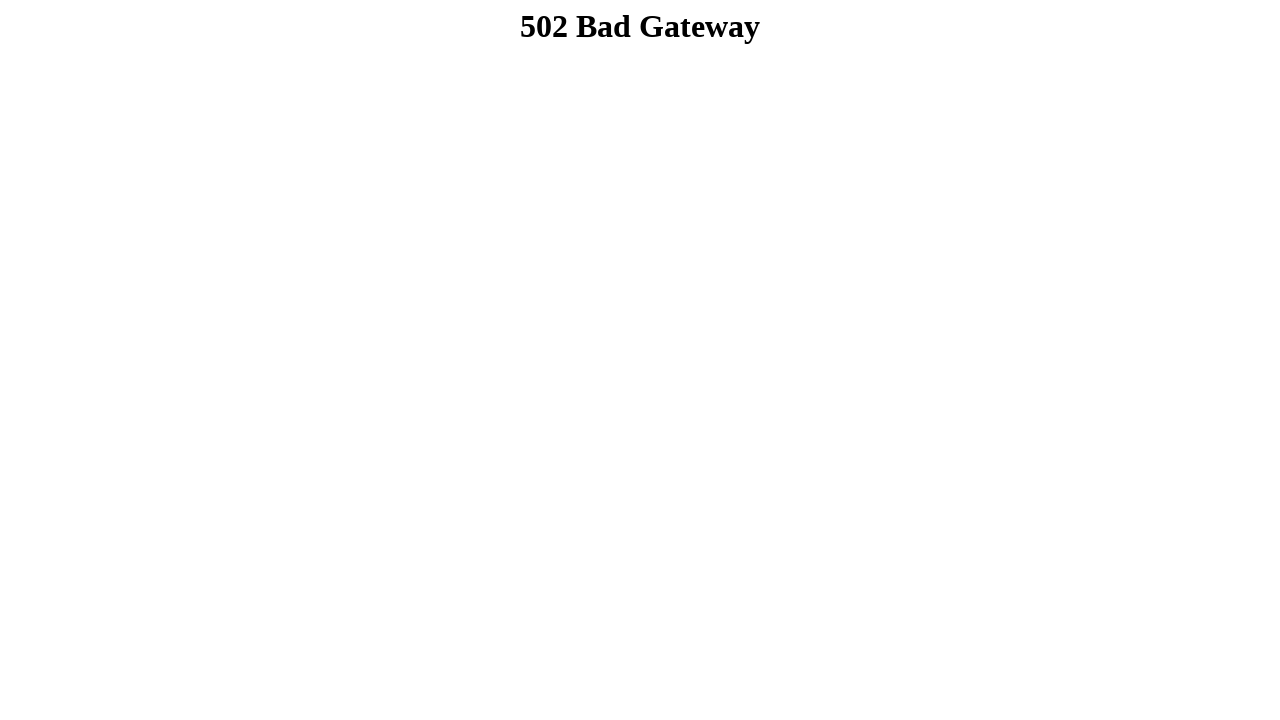

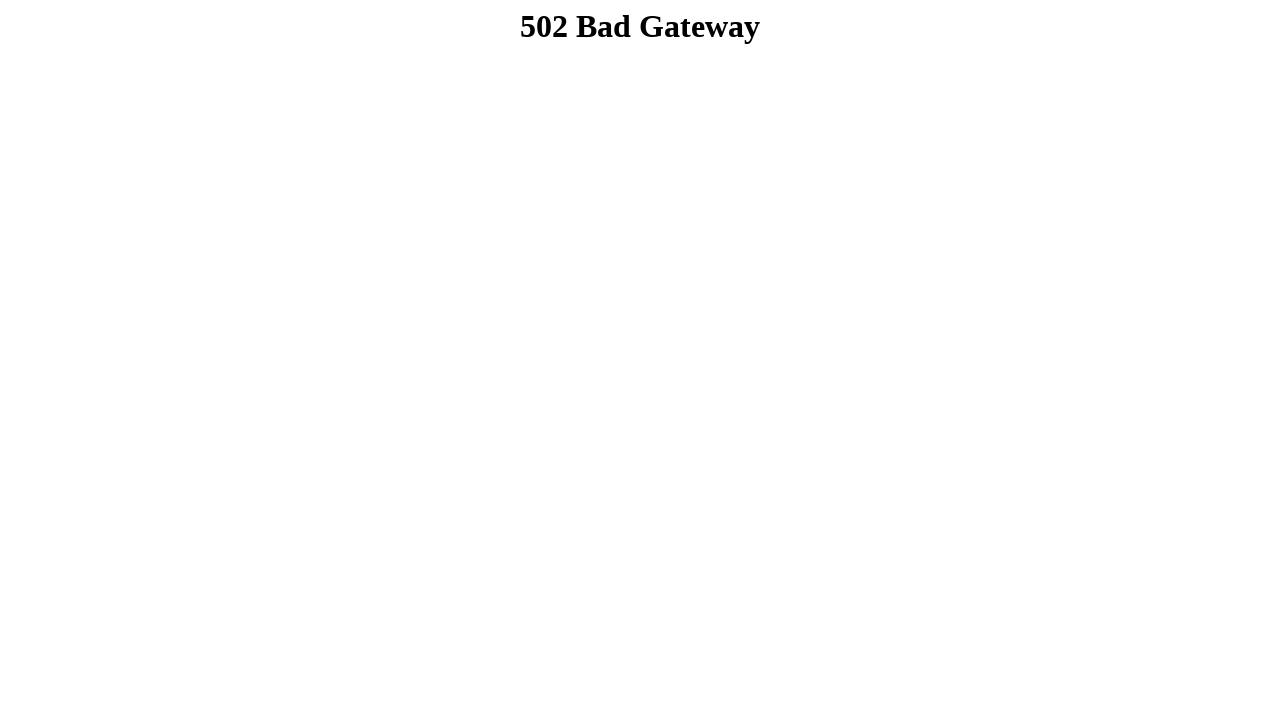